Verifies that the WebdriverIO homepage has the correct title containing 'WebdriverIO' and URL containing 'webdriver'

Starting URL: https://webdriver.io/

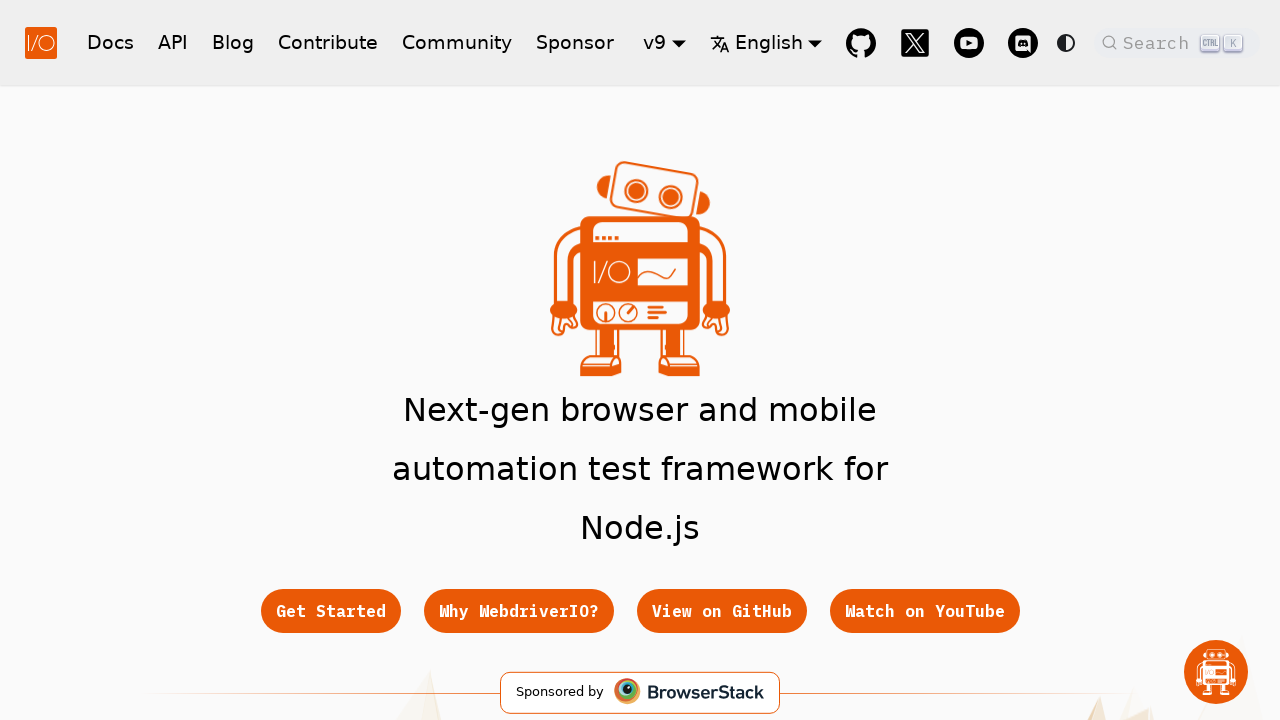

Waited for page to load DOM content
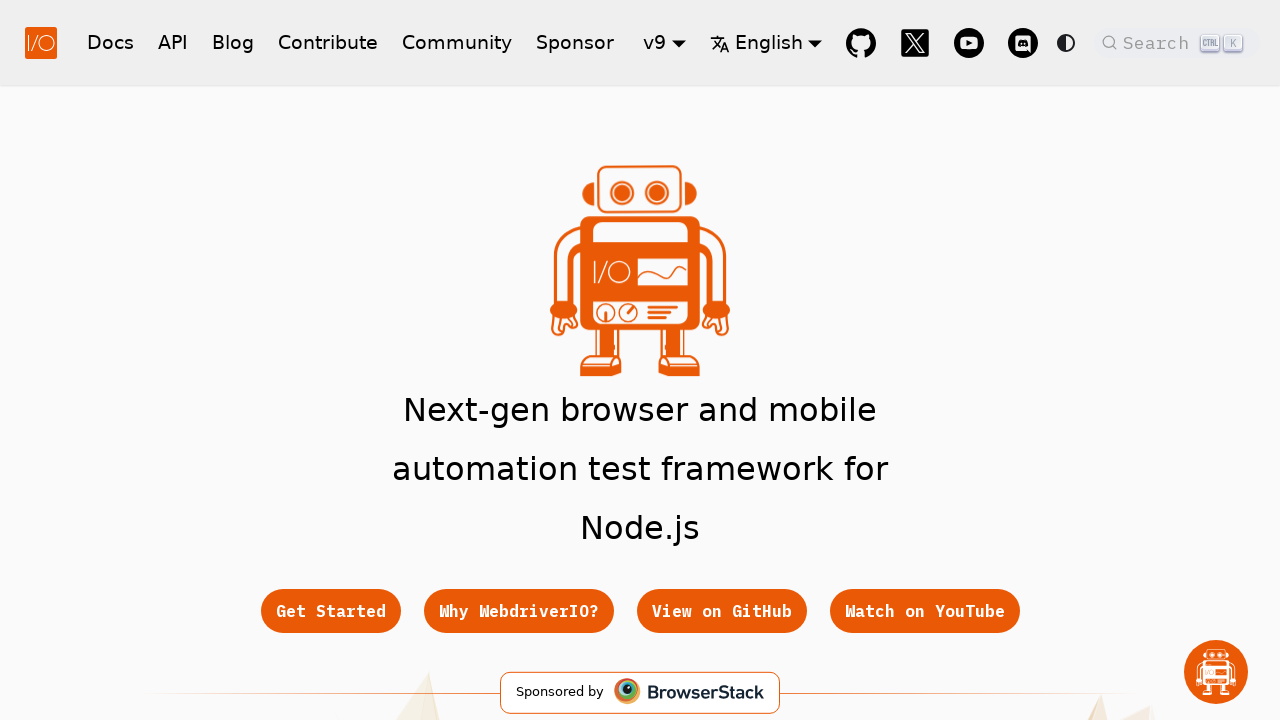

Verified 'WebdriverIO' is present in page title
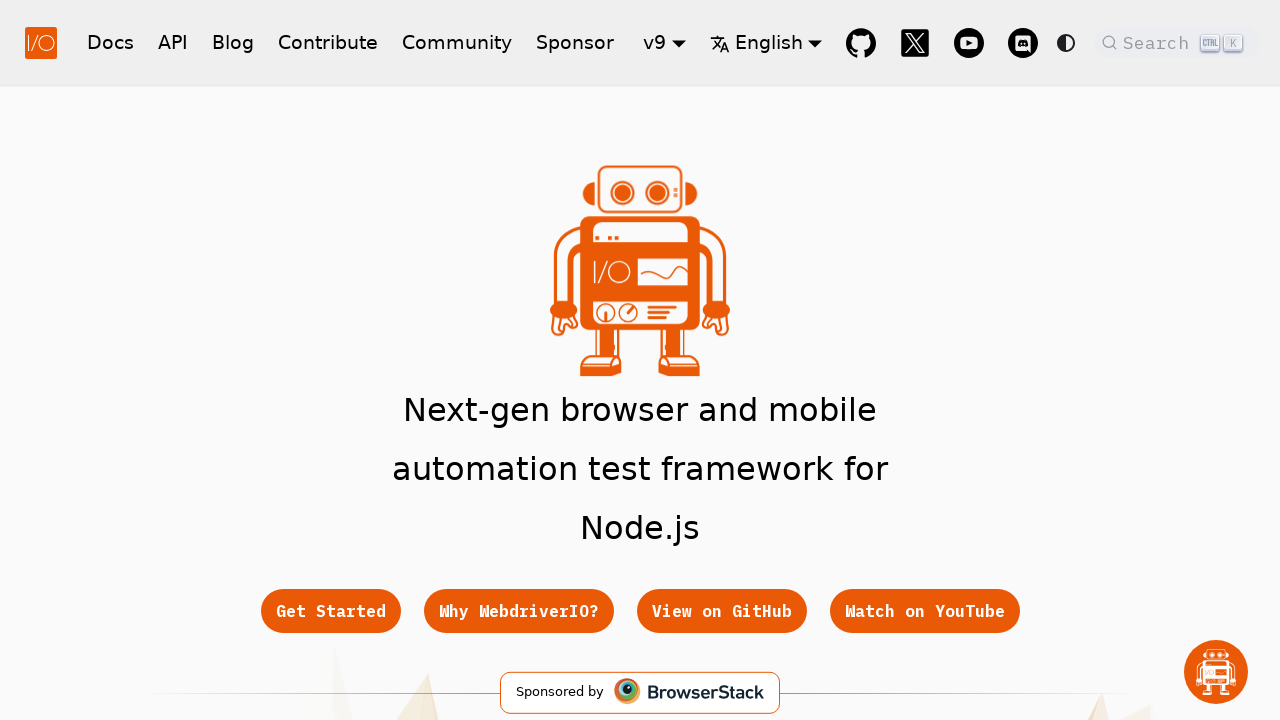

Verified 'webdriver' is present in page URL
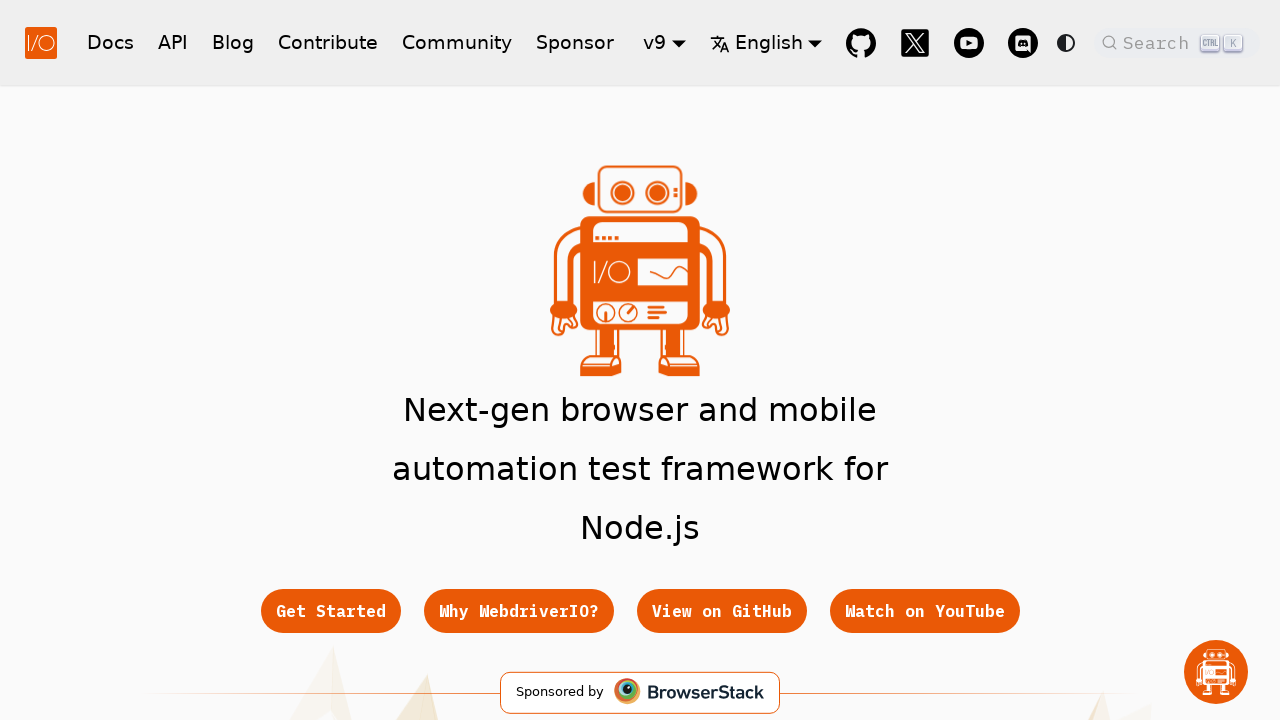

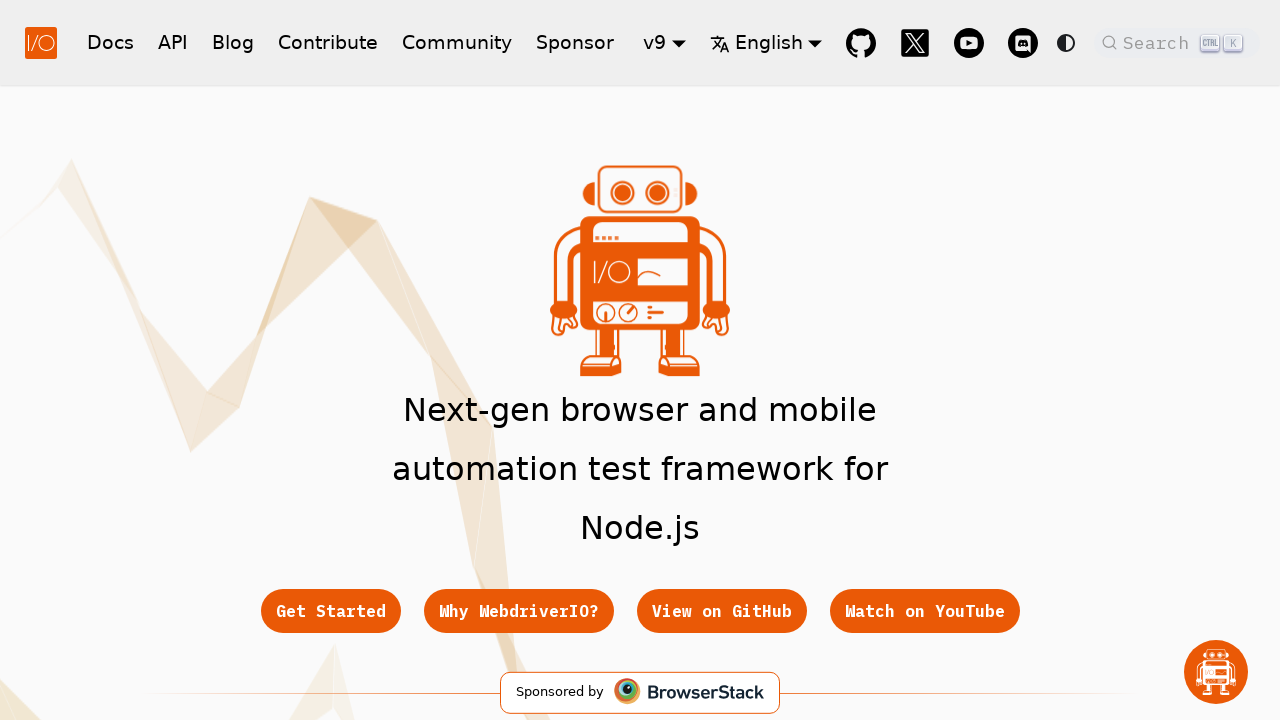